Tests drag and drop functionality by navigating to the drag and drop page and dragging element A to element B's position

Starting URL: https://the-internet.herokuapp.com/

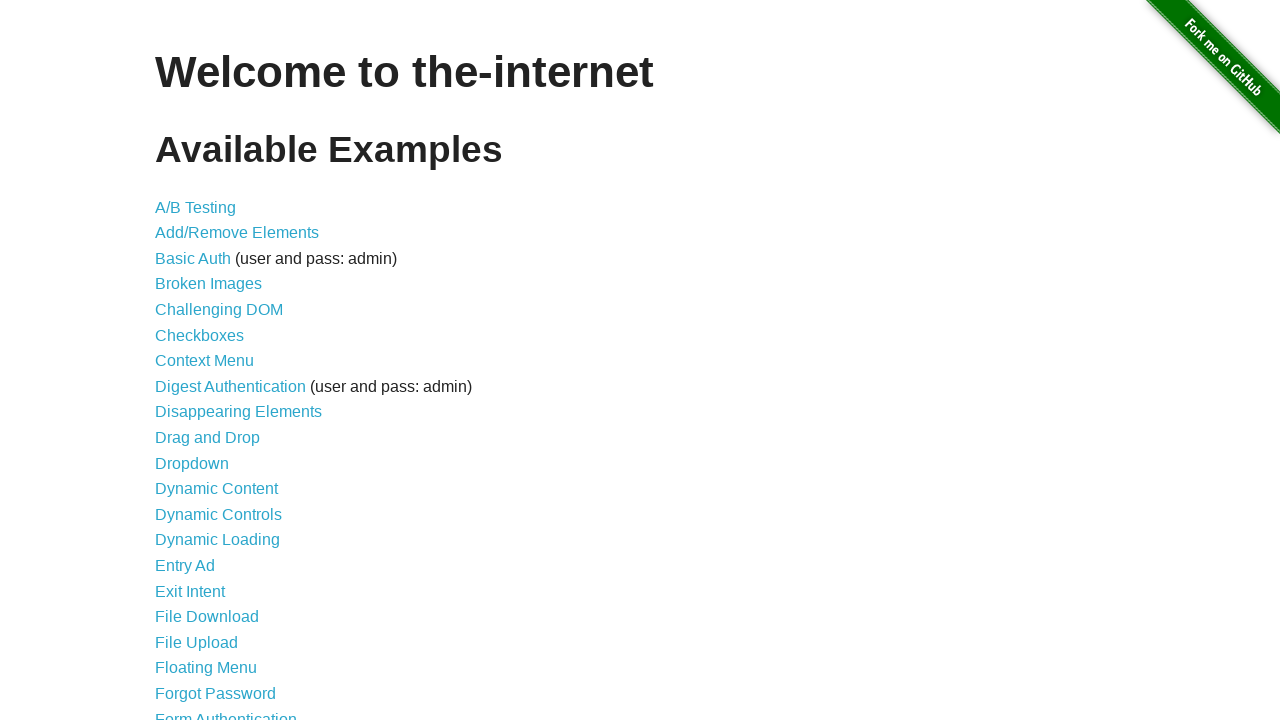

Clicked on 'Drag and Drop' link to navigate to the drag and drop page at (208, 438) on text=Drag and Drop
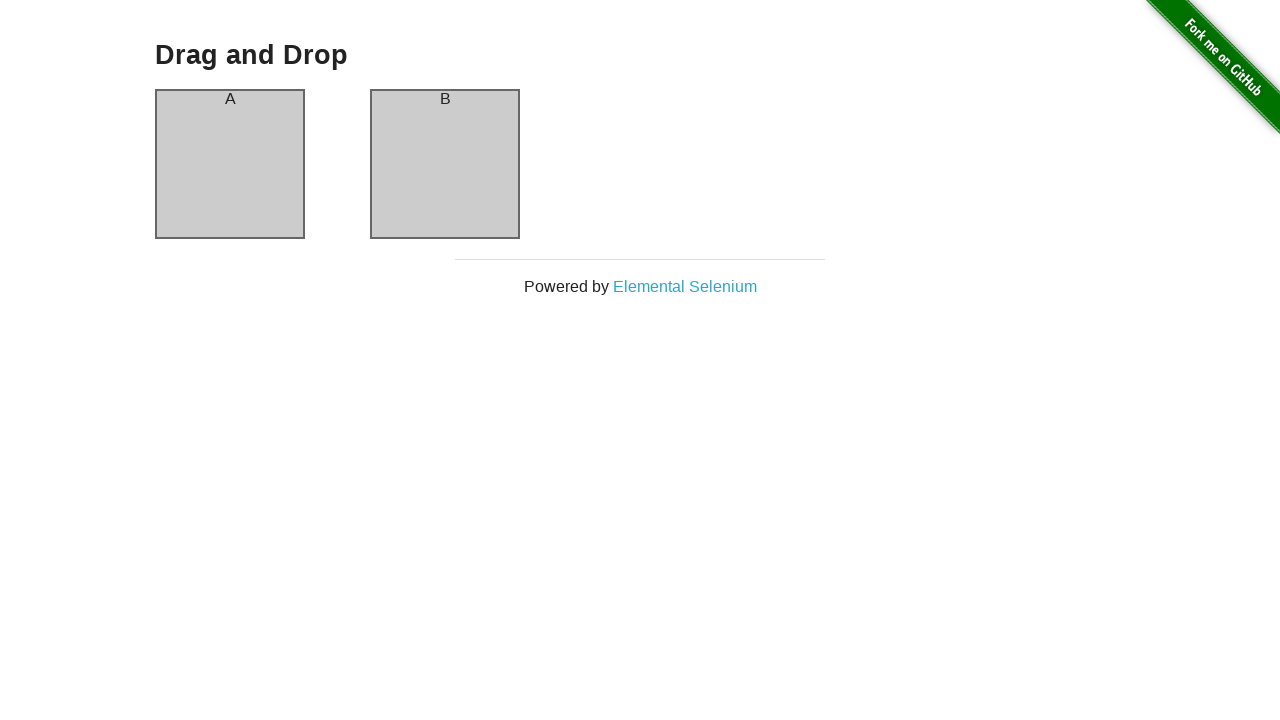

Drag and drop elements loaded and are visible
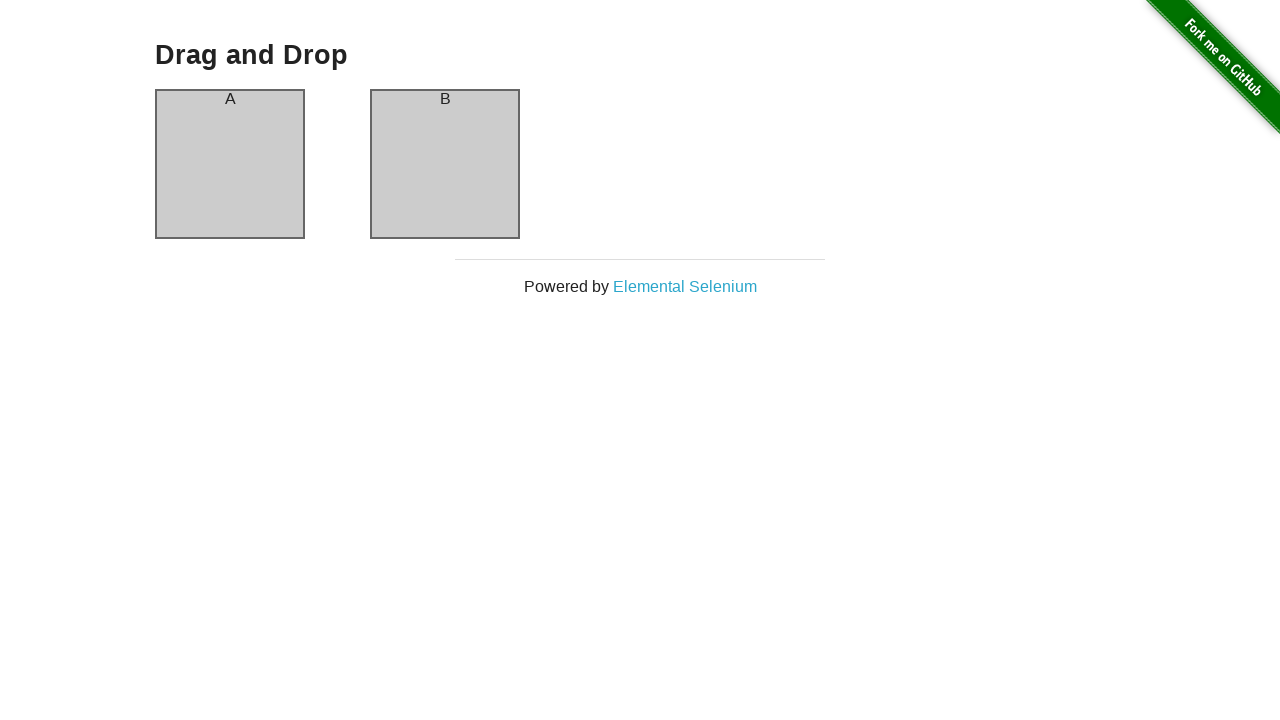

Located element A (column-a)
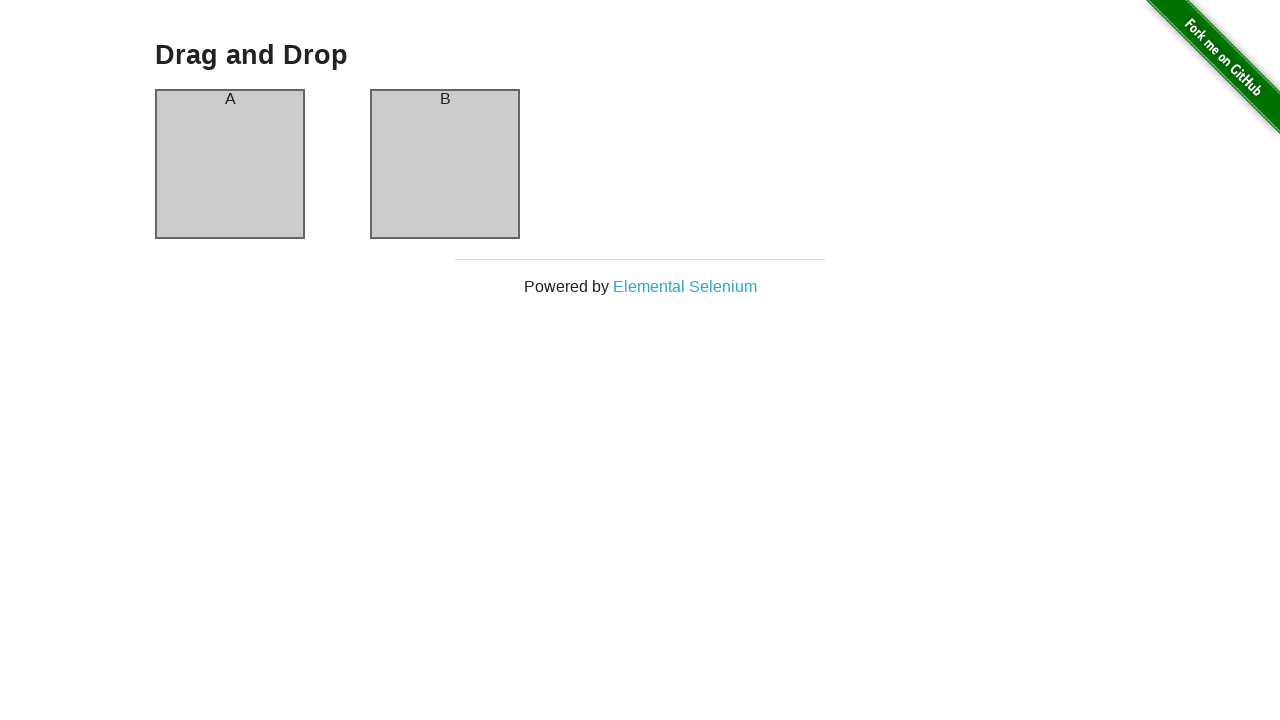

Located element B (column-b)
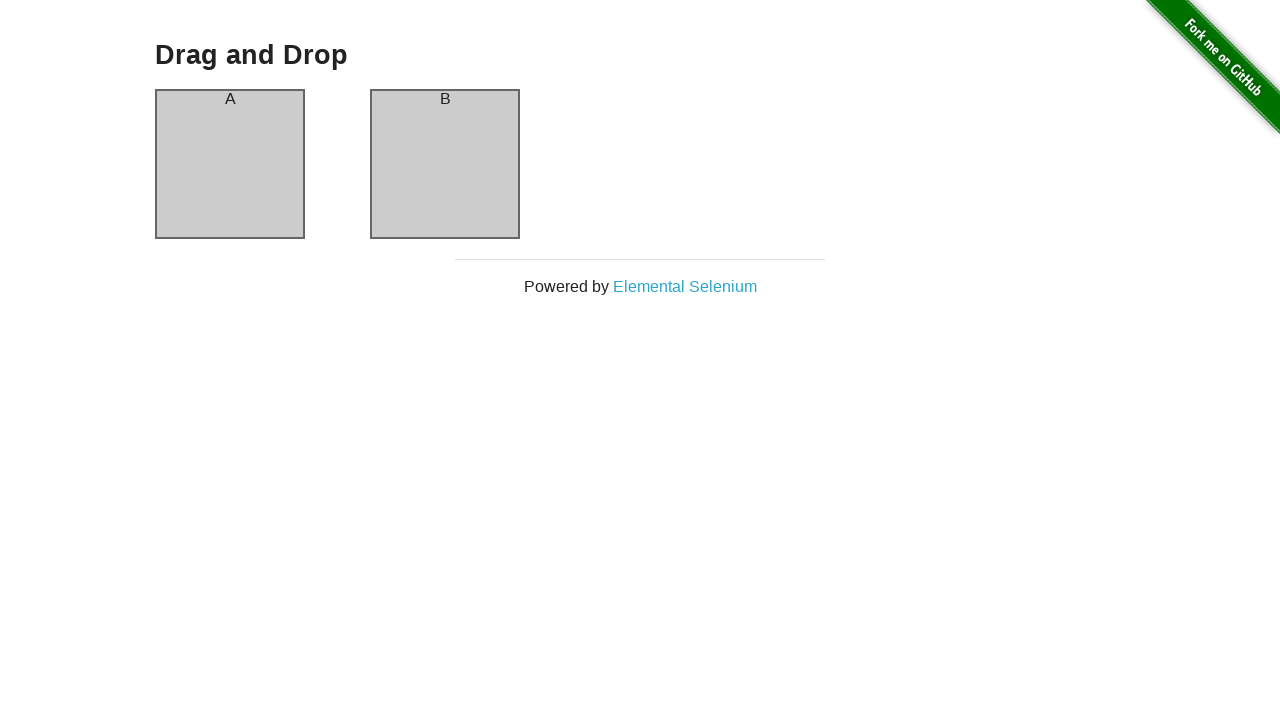

Dragged element A to element B's position at (445, 164)
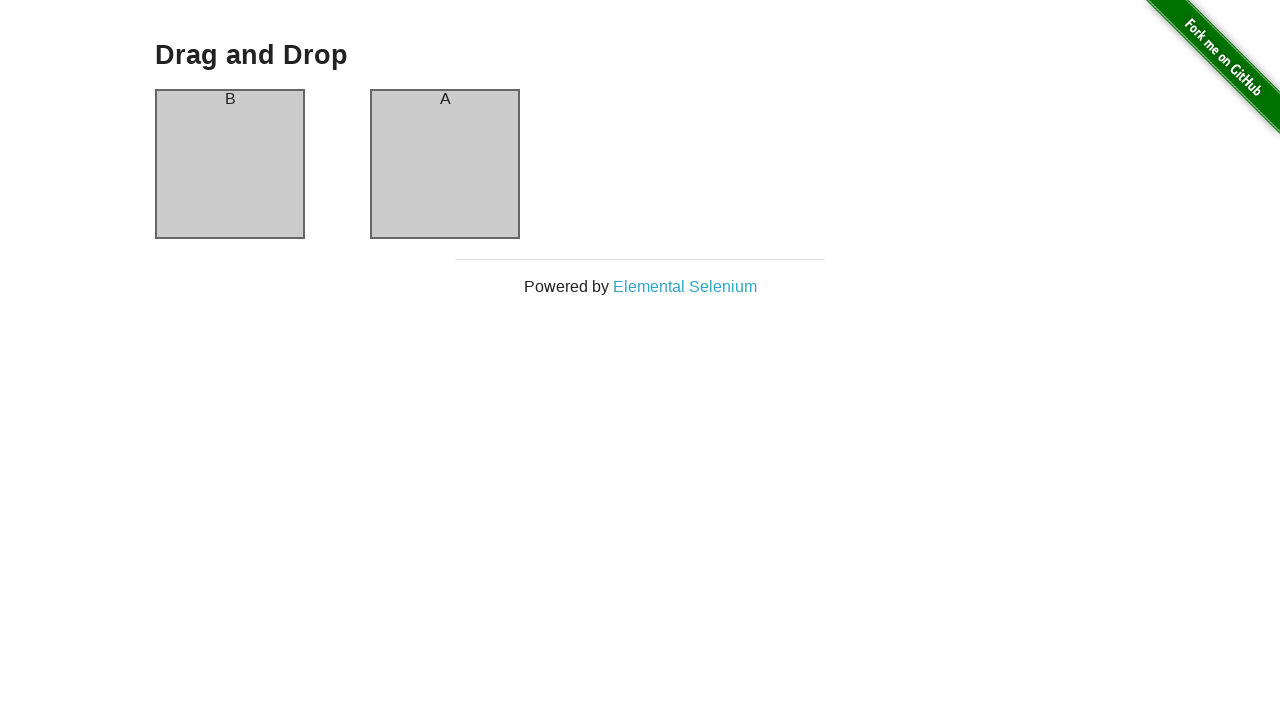

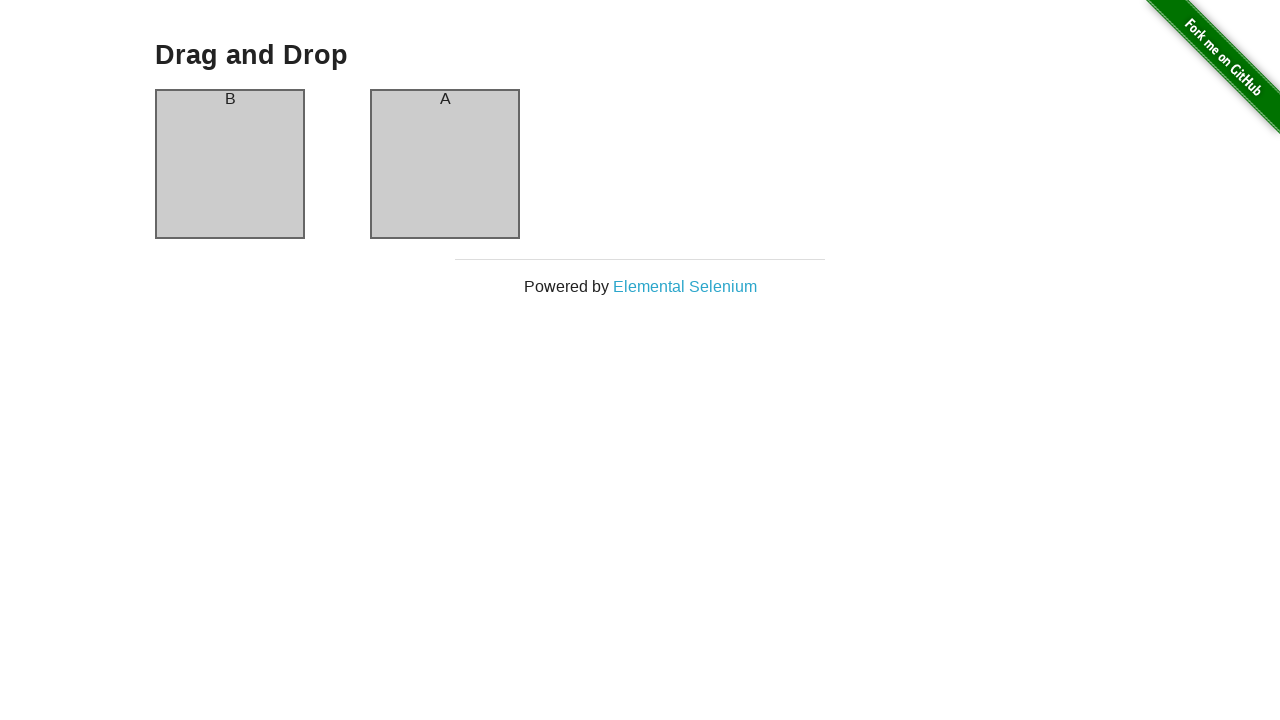